Tests selectable elements interaction by selecting multiple items from a list using Ctrl+click, then switching to grid view and selecting items from the grid

Starting URL: https://demoqa.com/selectable

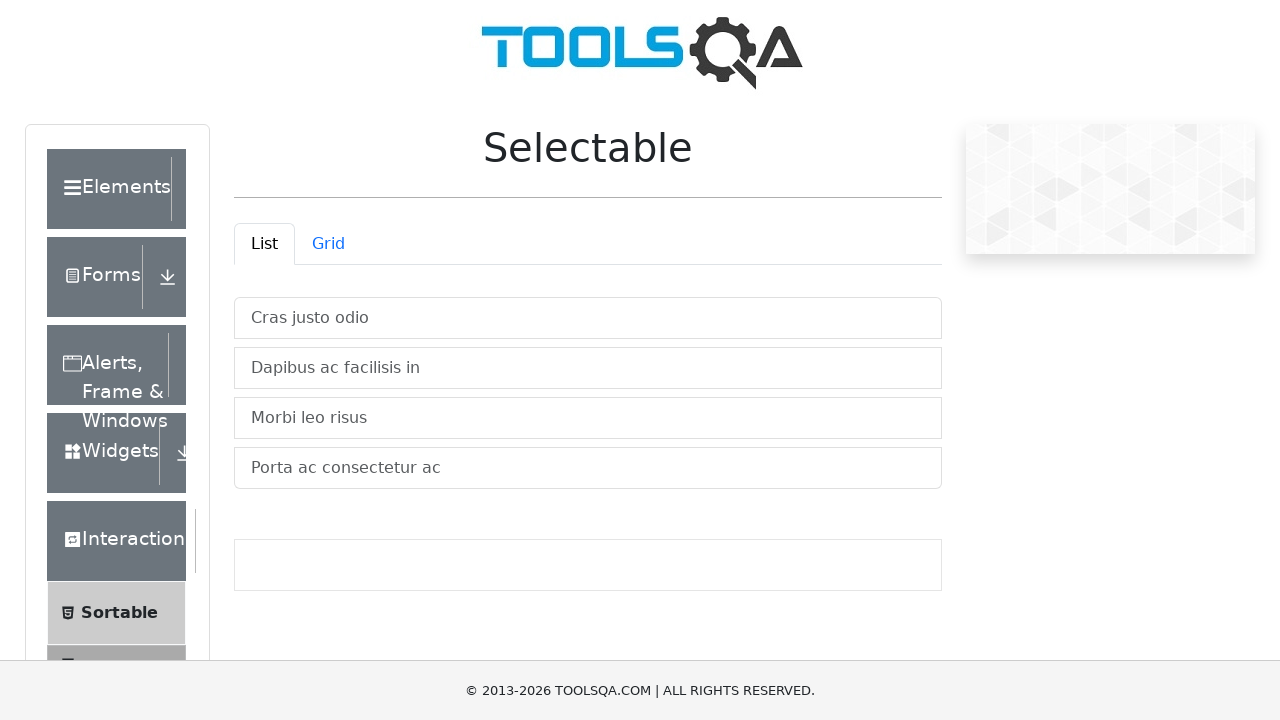

Retrieved all selectable items from vertical list
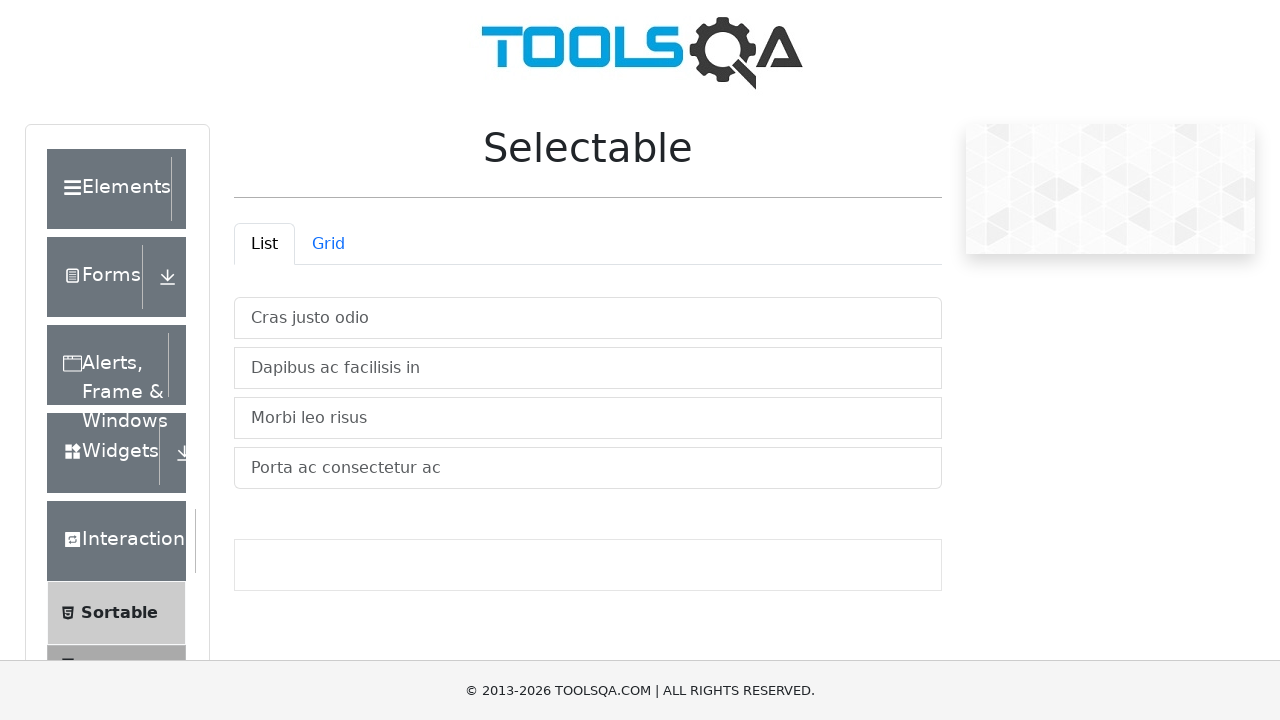

Pressed Control key down
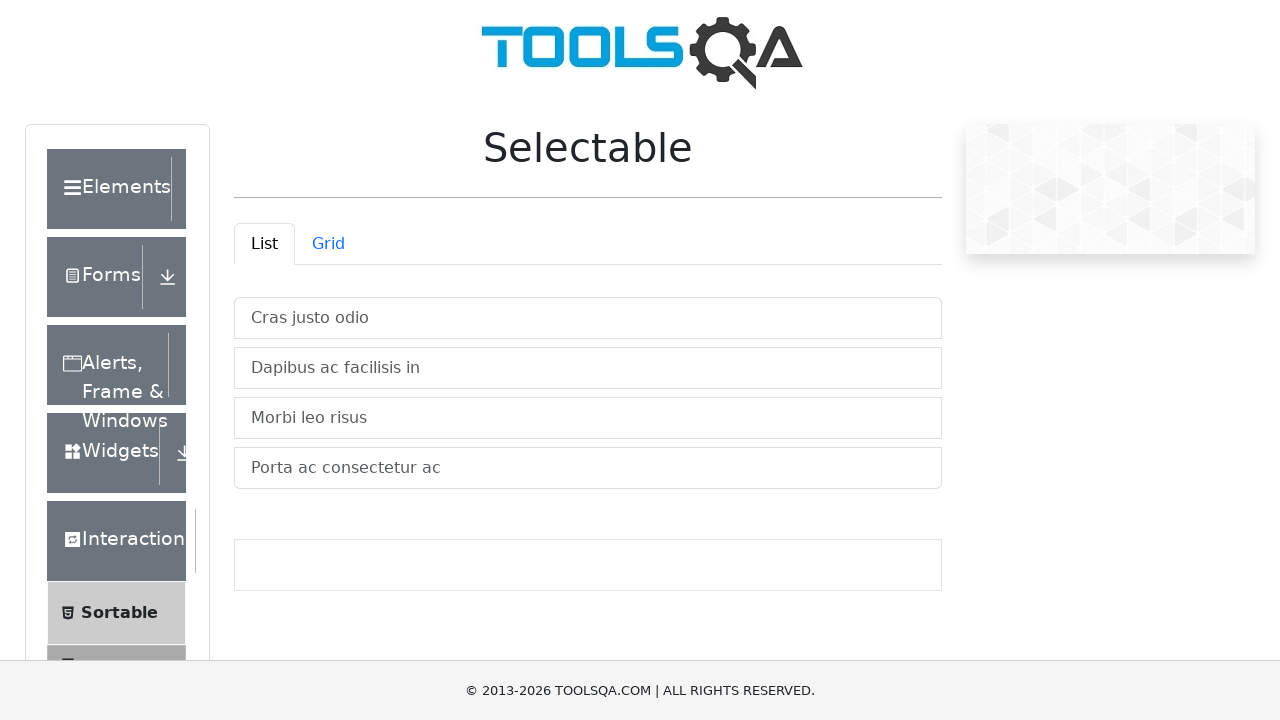

Ctrl+clicked first item in vertical list at (588, 318) on xpath=//*[@id='verticalListContainer']/li >> nth=0
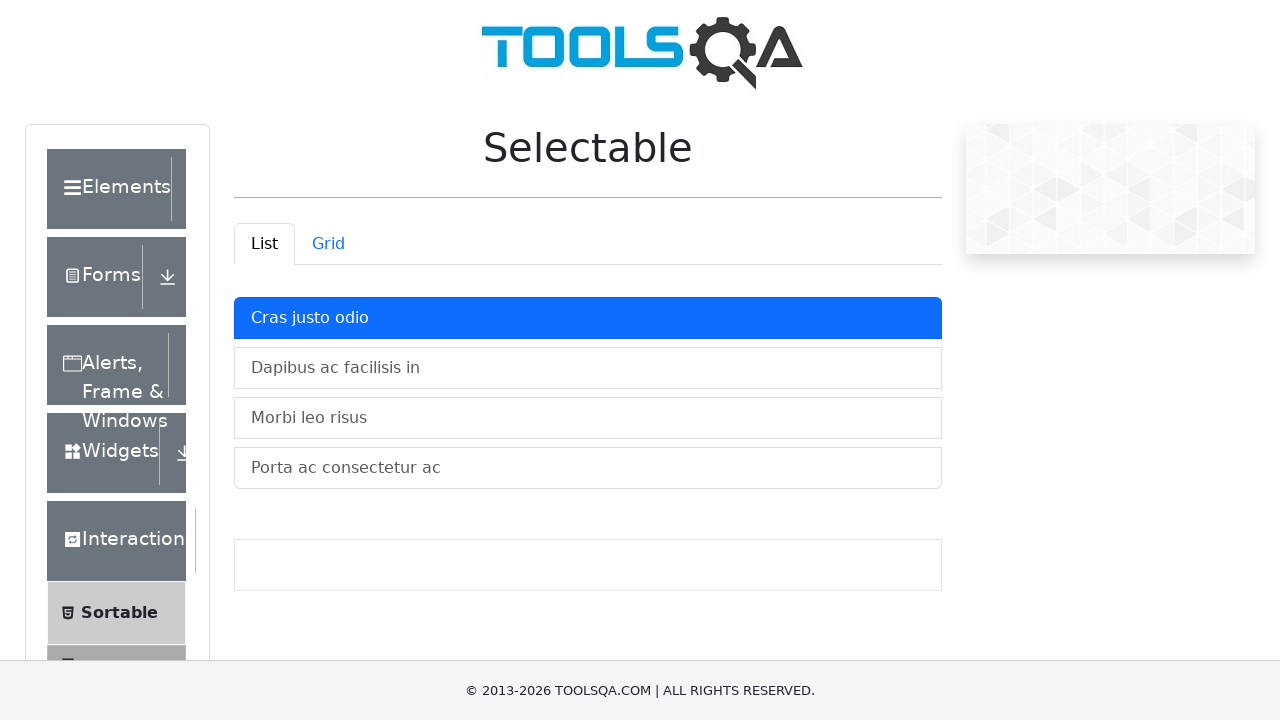

Ctrl+clicked second item in vertical list at (588, 368) on xpath=//*[@id='verticalListContainer']/li >> nth=1
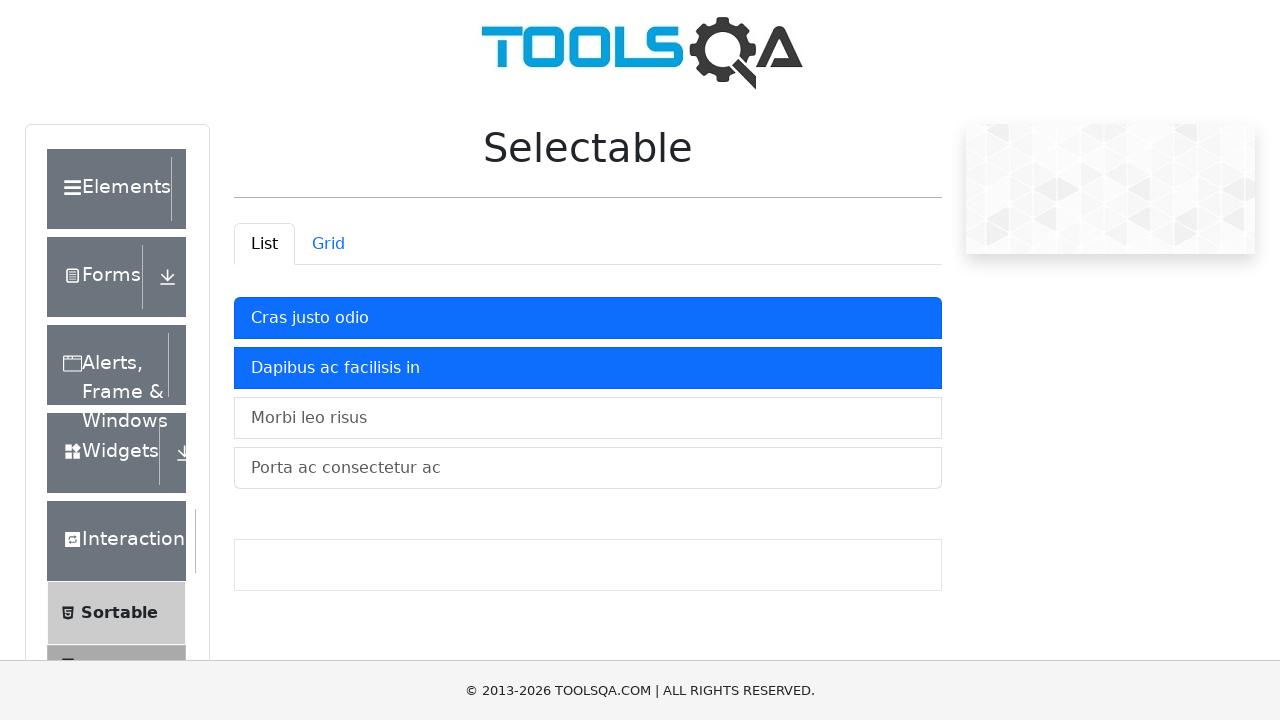

Ctrl+clicked third item in vertical list at (588, 418) on xpath=//*[@id='verticalListContainer']/li >> nth=2
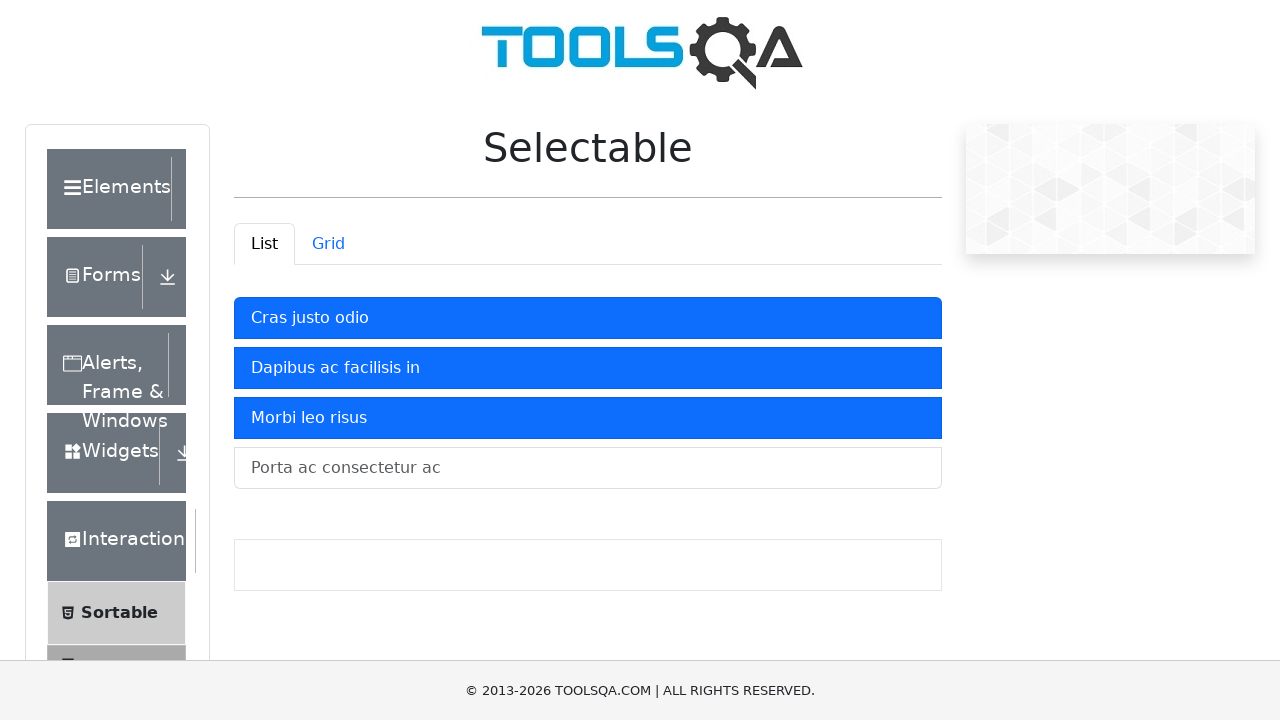

Released Control key
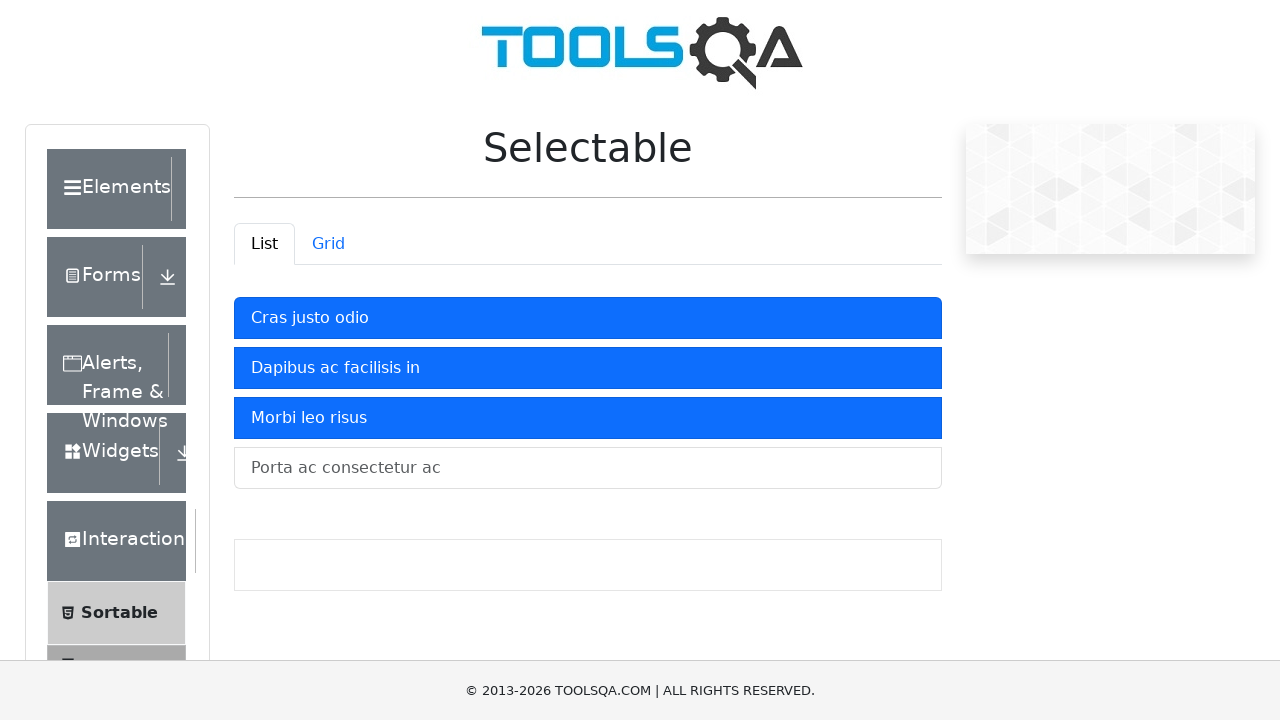

Switched to grid view at (328, 244) on #demo-tab-grid
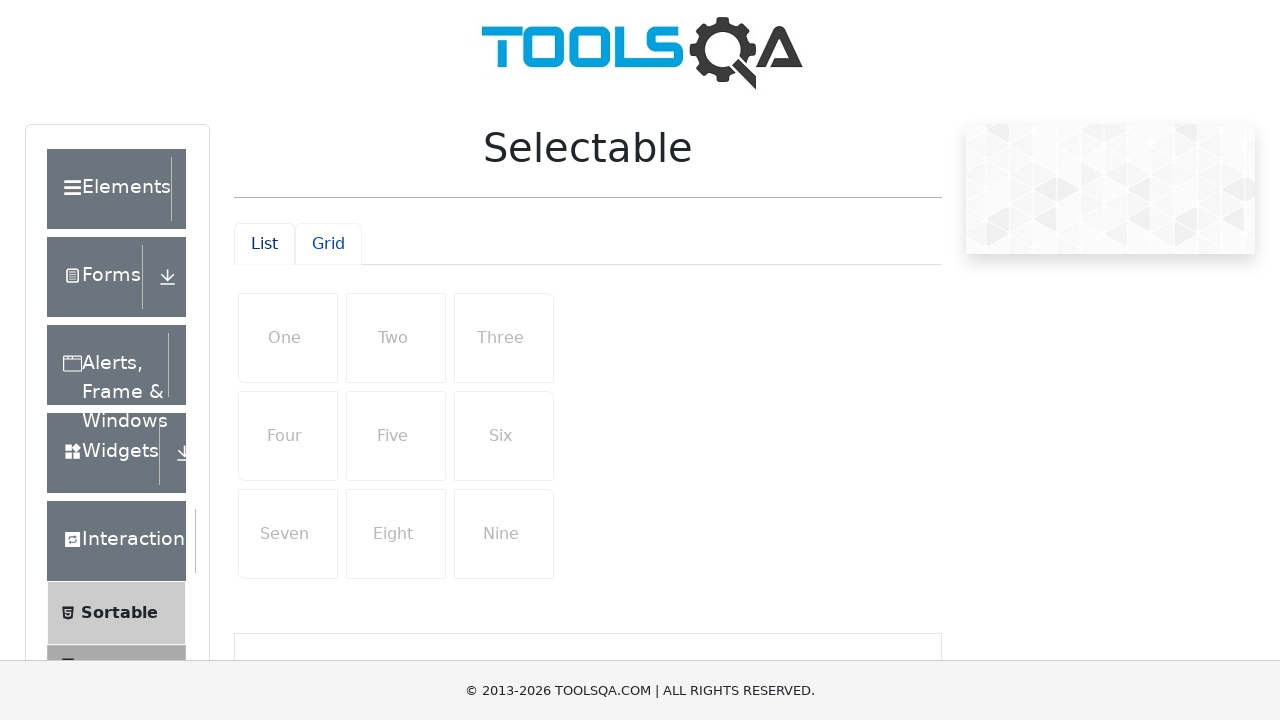

Retrieved all items from first row of grid
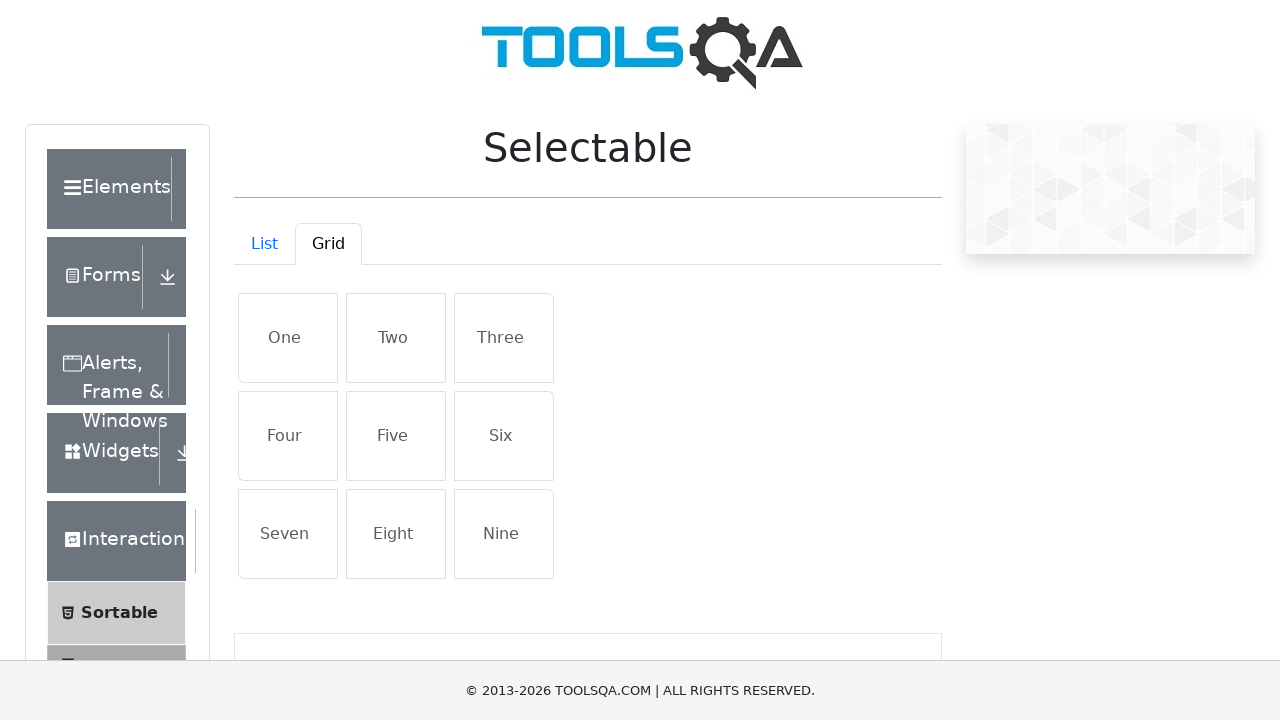

Clicked first item in grid row 1 at (288, 338) on xpath=//*[@class='grid-container mt-4']//*[@id='row1']/li >> nth=0
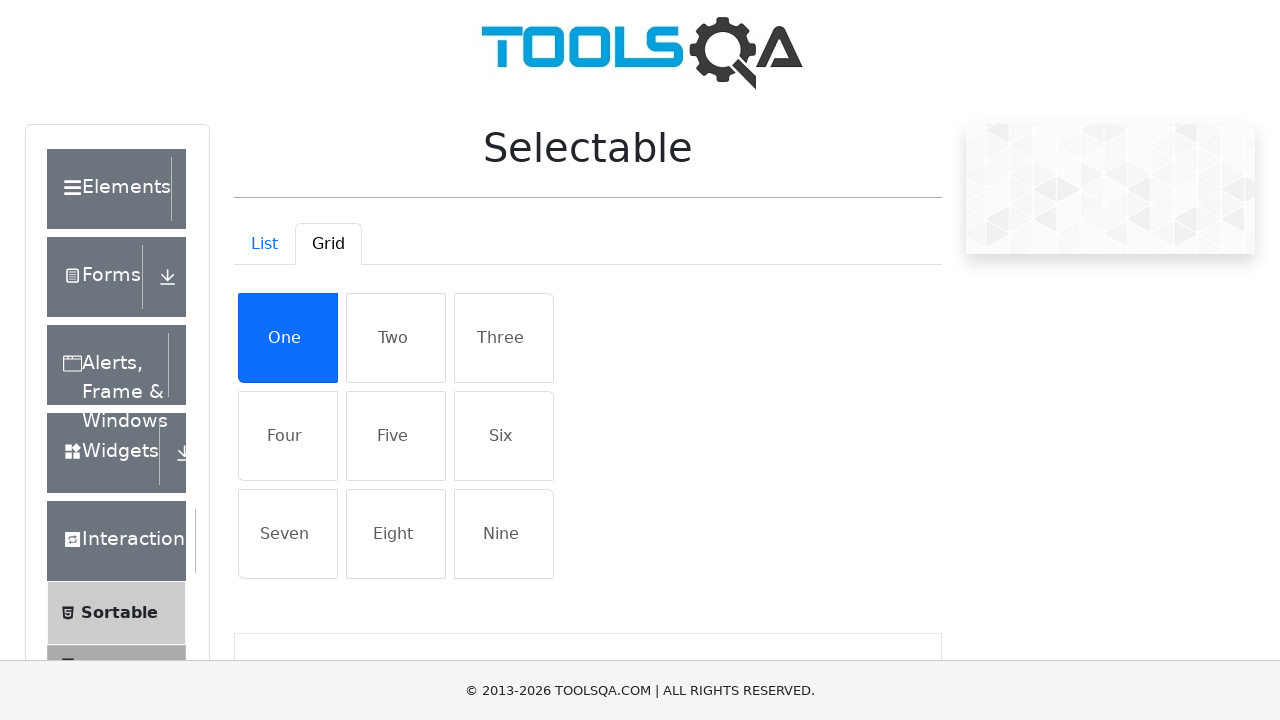

Clicked second item in grid row 1 at (396, 338) on xpath=//*[@class='grid-container mt-4']//*[@id='row1']/li >> nth=1
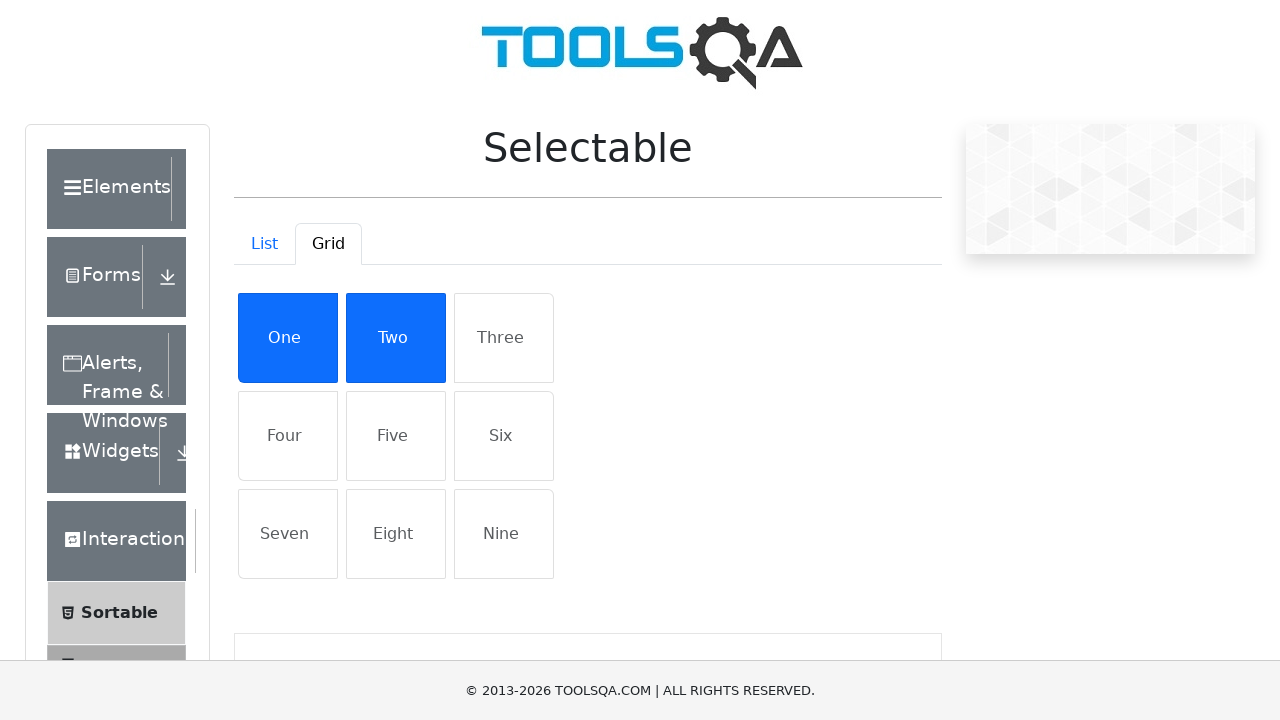

Clicked third item in grid row 1 at (504, 338) on xpath=//*[@class='grid-container mt-4']//*[@id='row1']/li >> nth=2
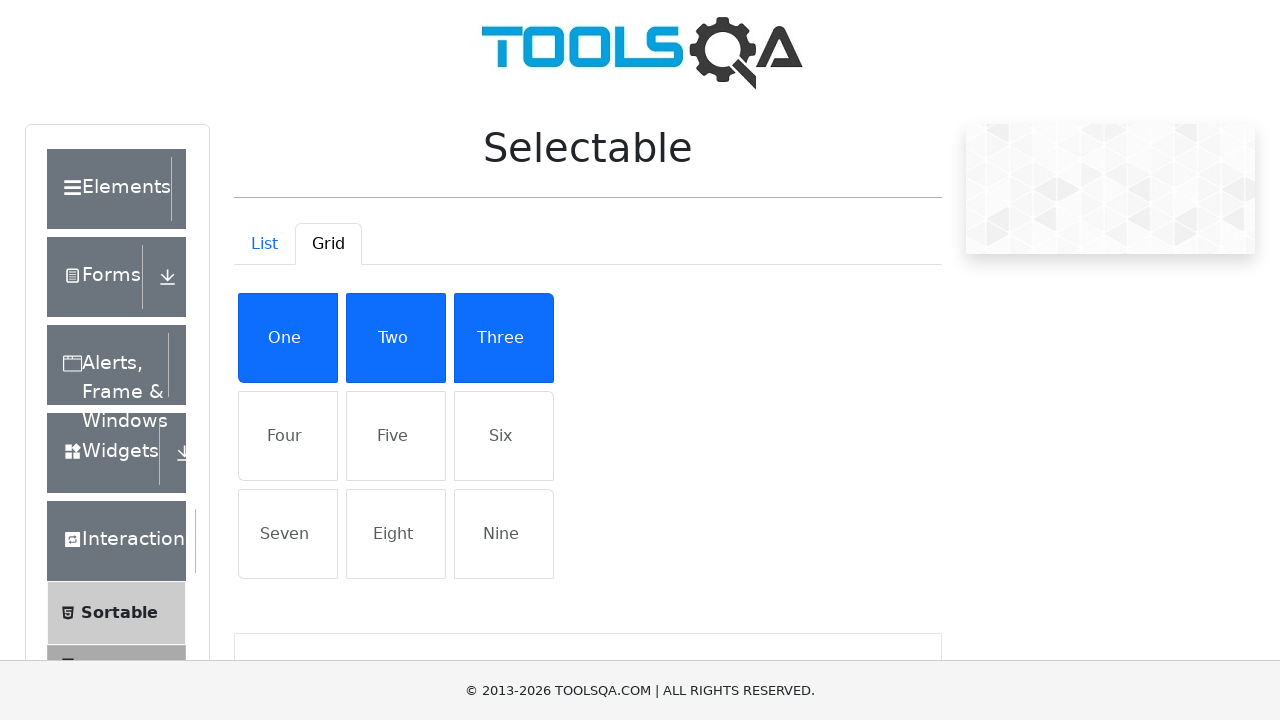

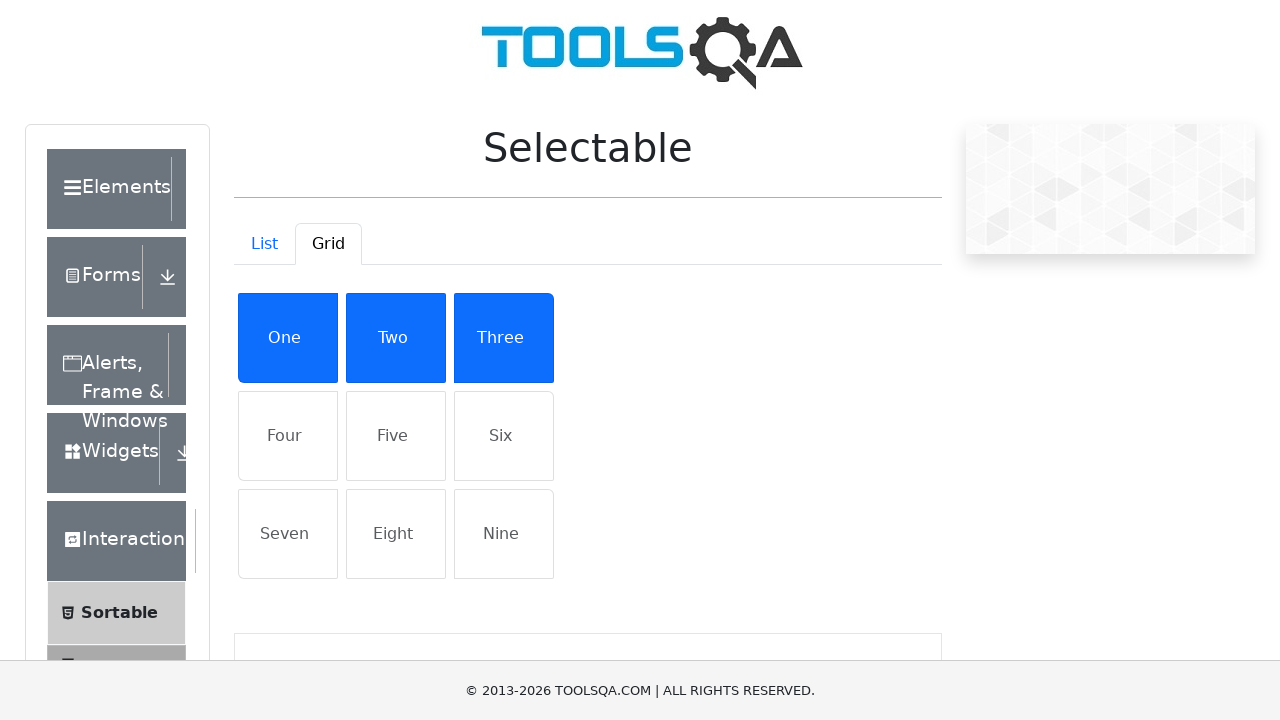